Tests dynamic element visibility by waiting for a button to become visible after a delay

Starting URL: https://demoqa.com/dynamic-properties

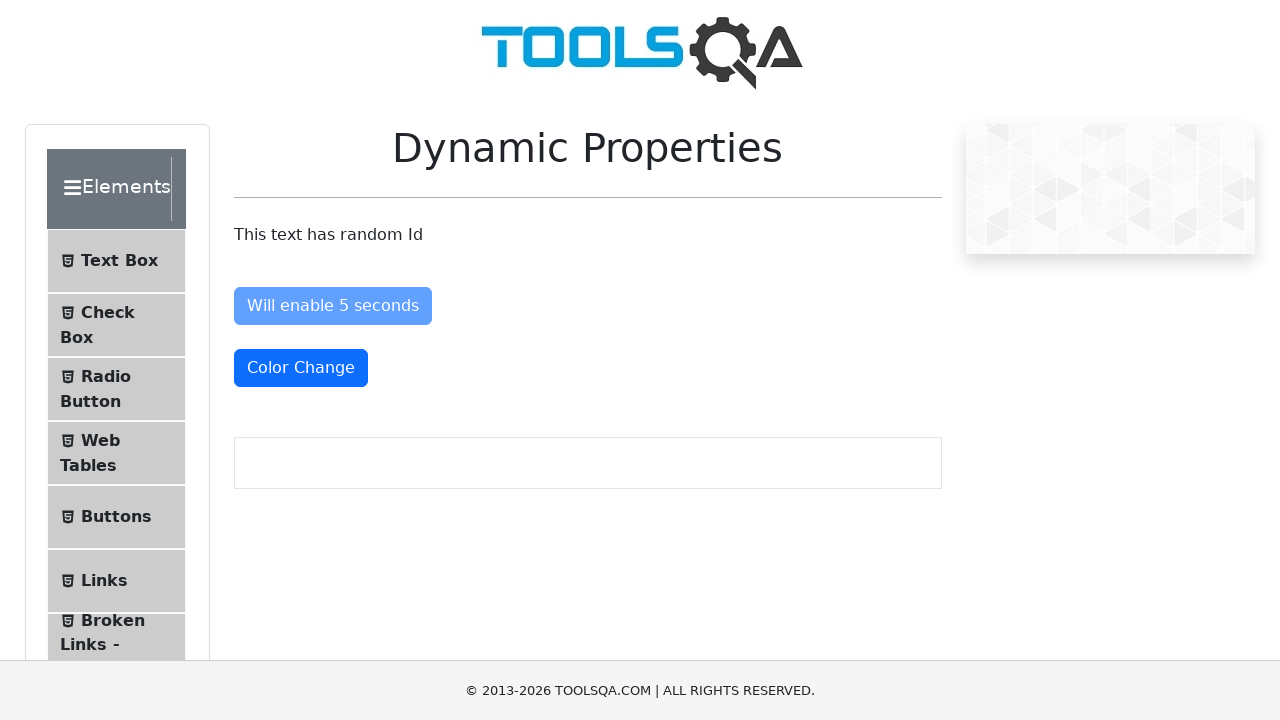

Waited for button#visibleAfter to become visible (timeout: 5000ms)
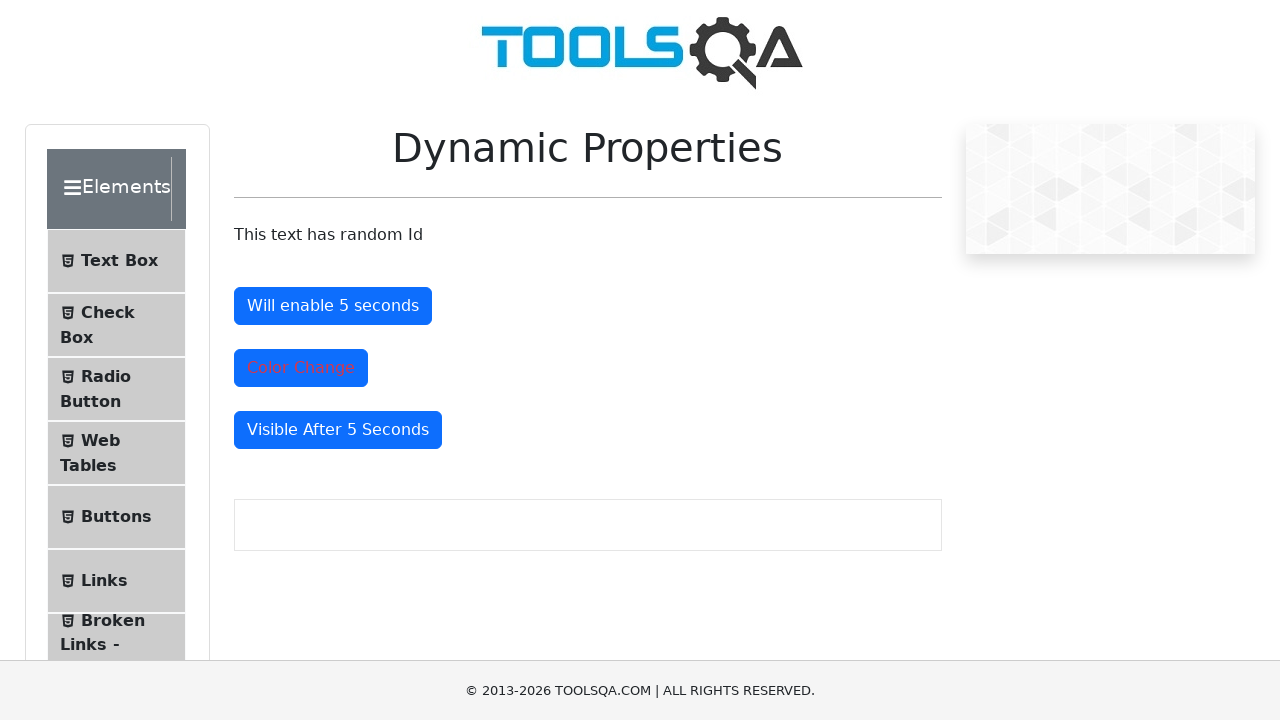

Located button#visibleAfter element
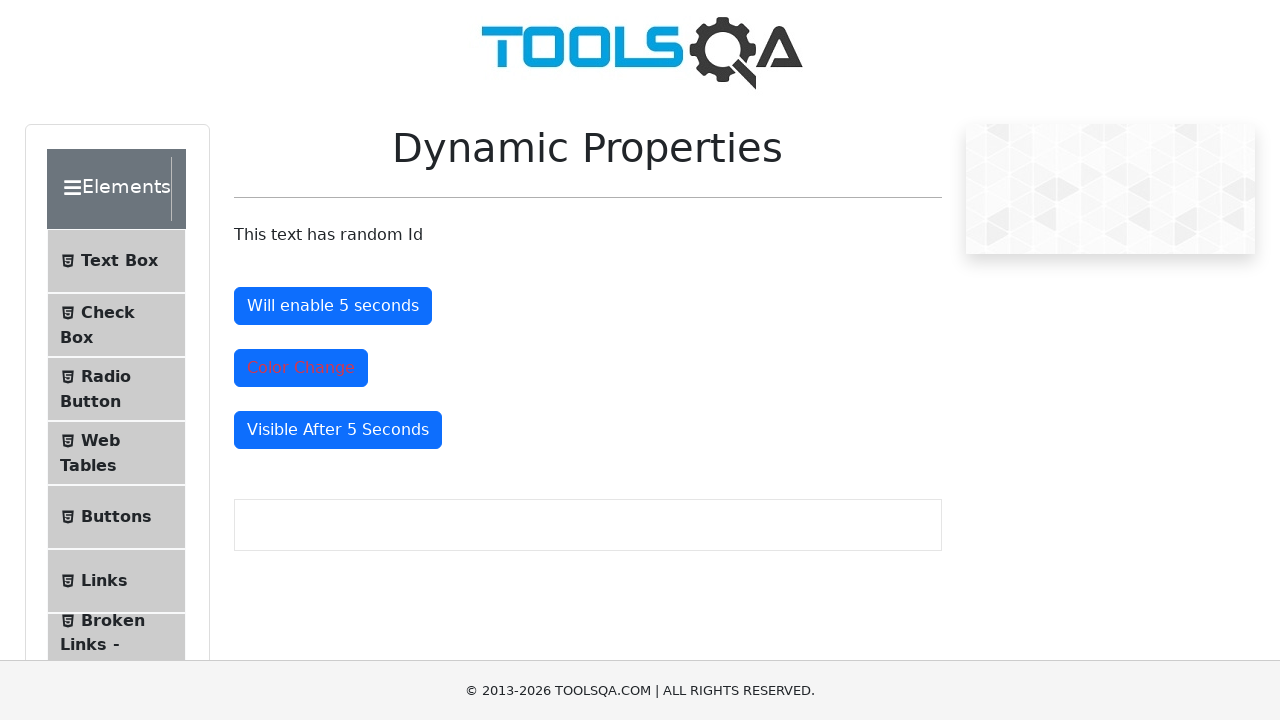

Verified button#visibleAfter is visible
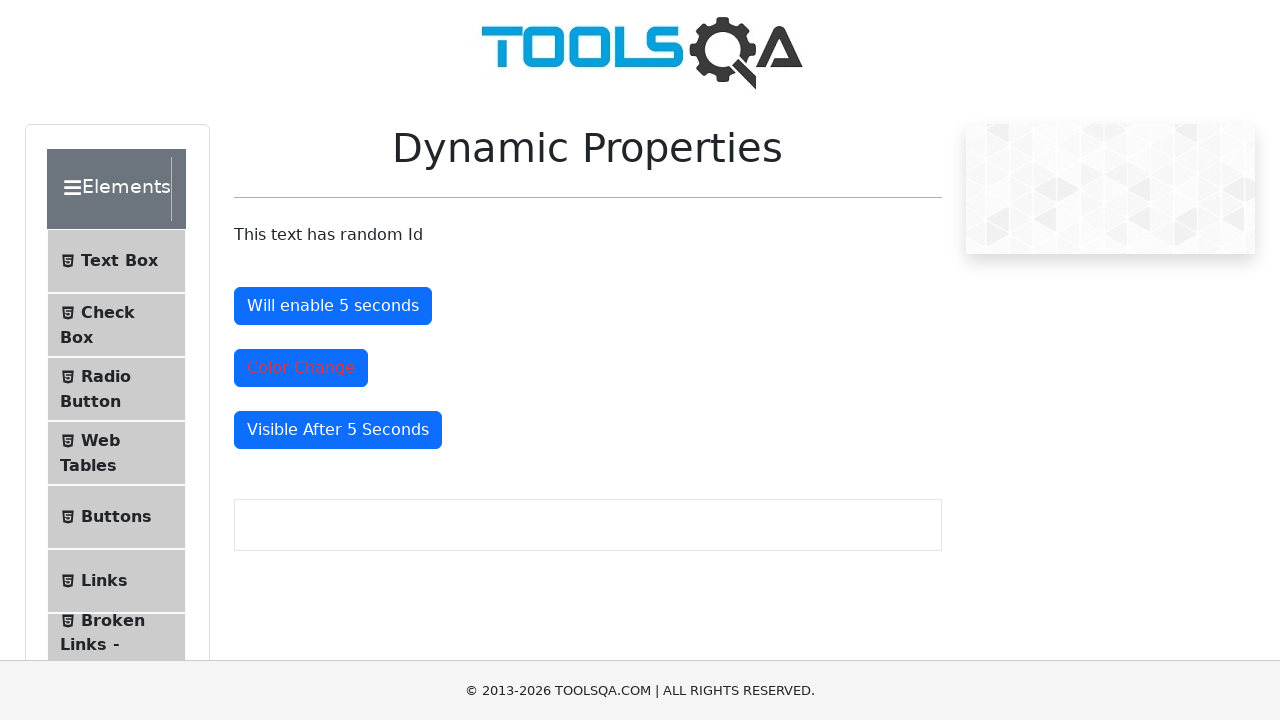

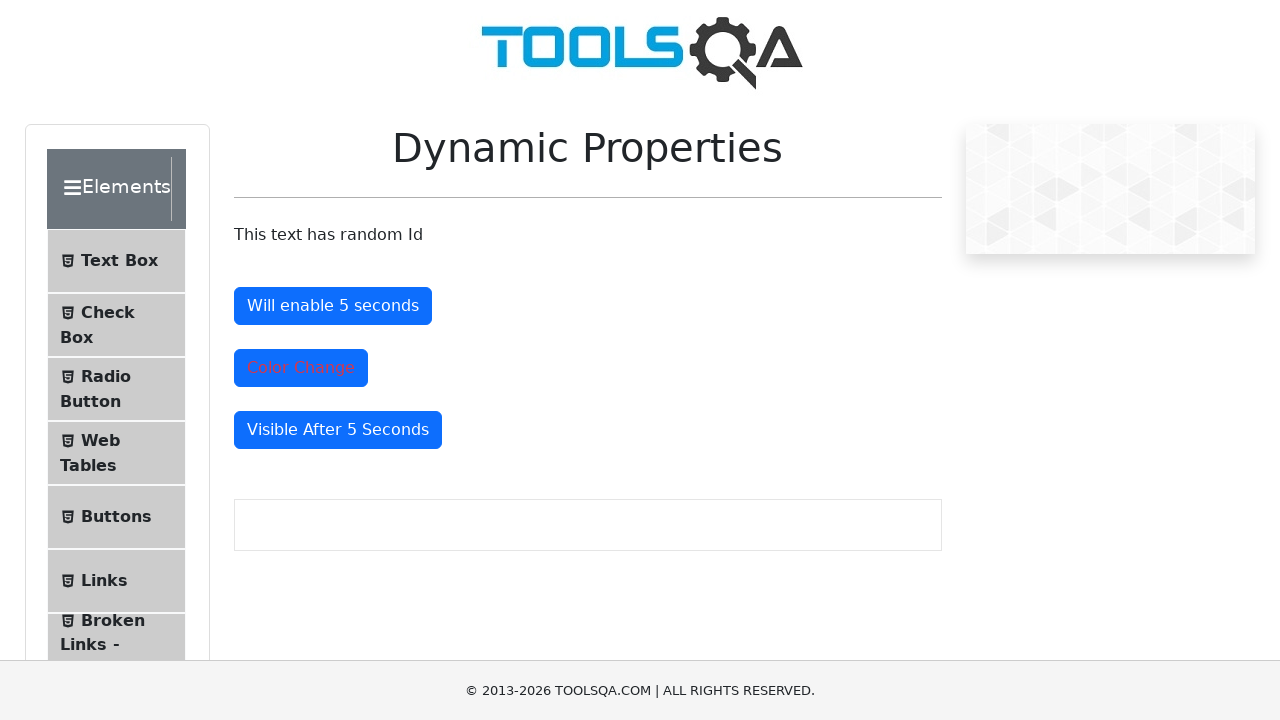